Navigates to DS Algo portal and clicks the Get Started button to reach the homepage

Starting URL: https://dsportalapp.herokuapp.com

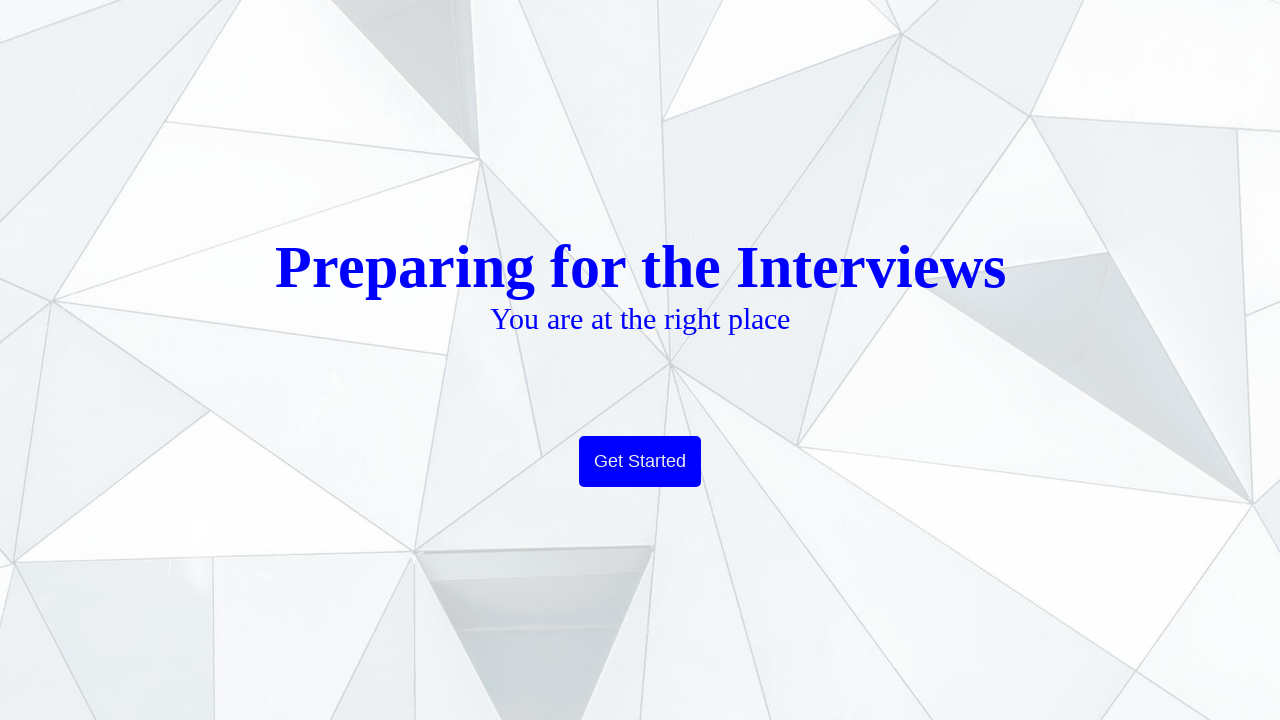

Navigated to DS Algo portal homepage
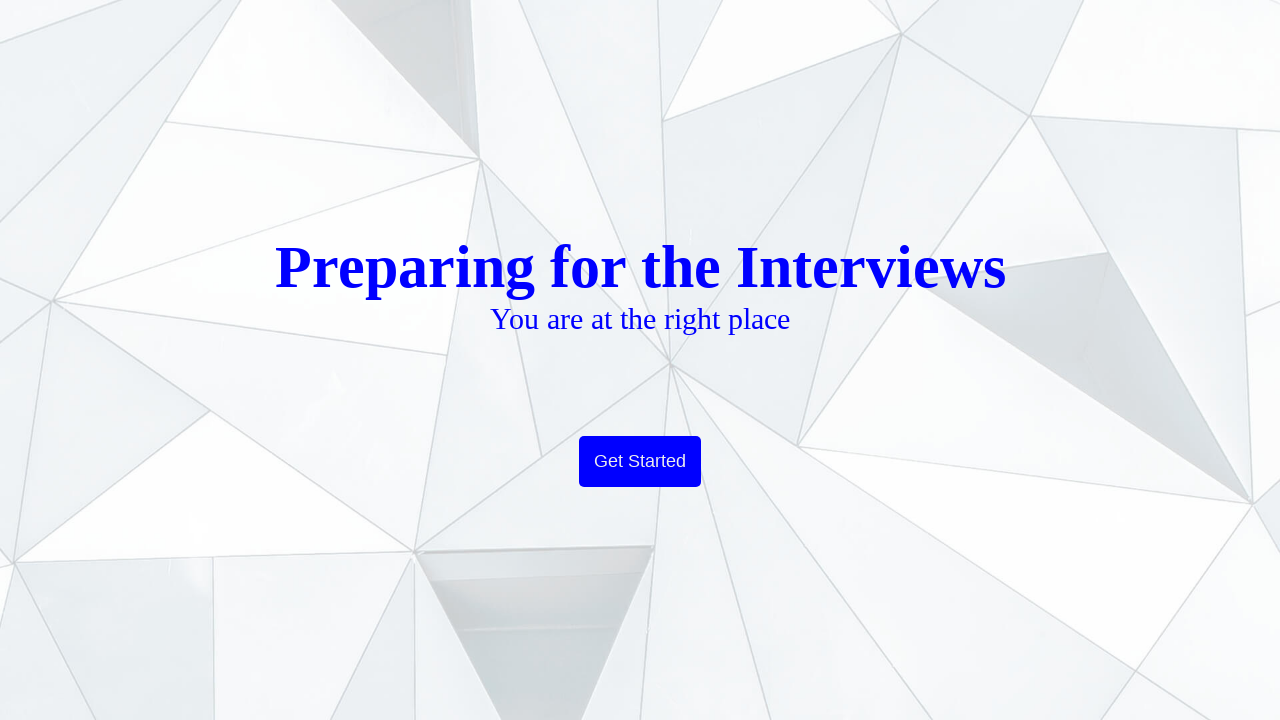

Clicked the Get Started button at (640, 462) on a:has-text('Get Started')
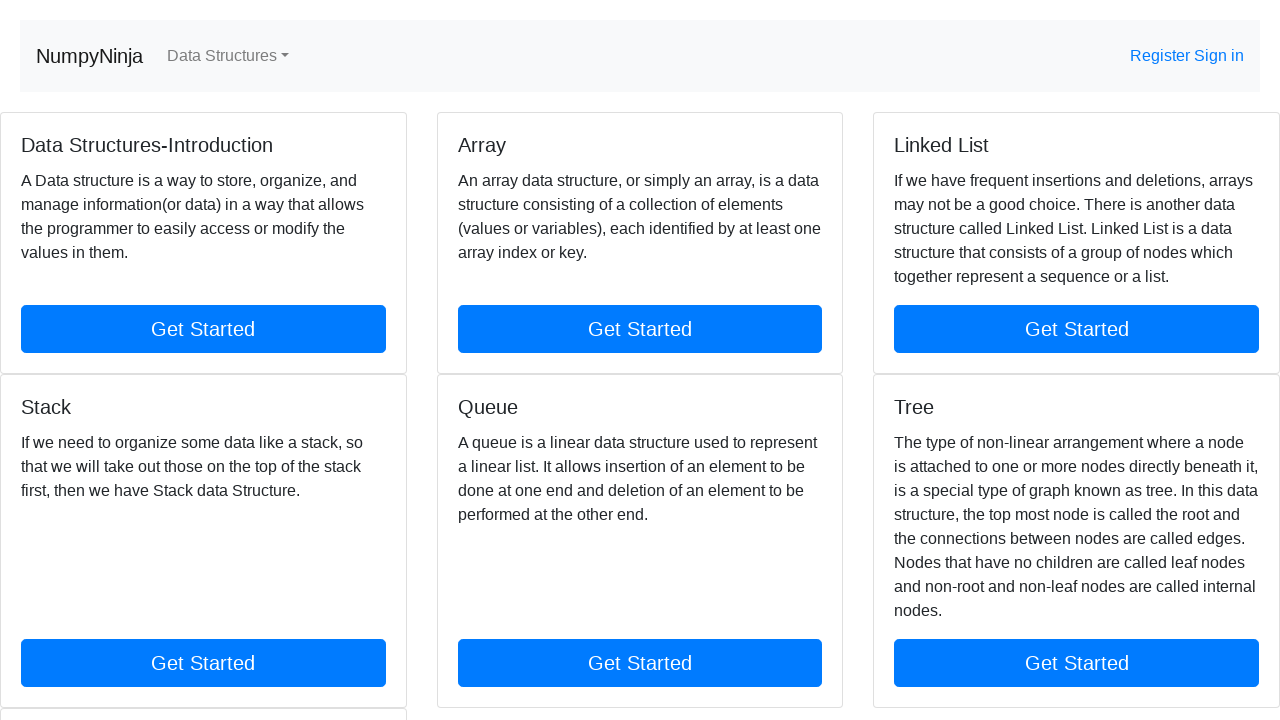

Verified redirect to homepage - URL is https://dsportalapp.herokuapp.com/home
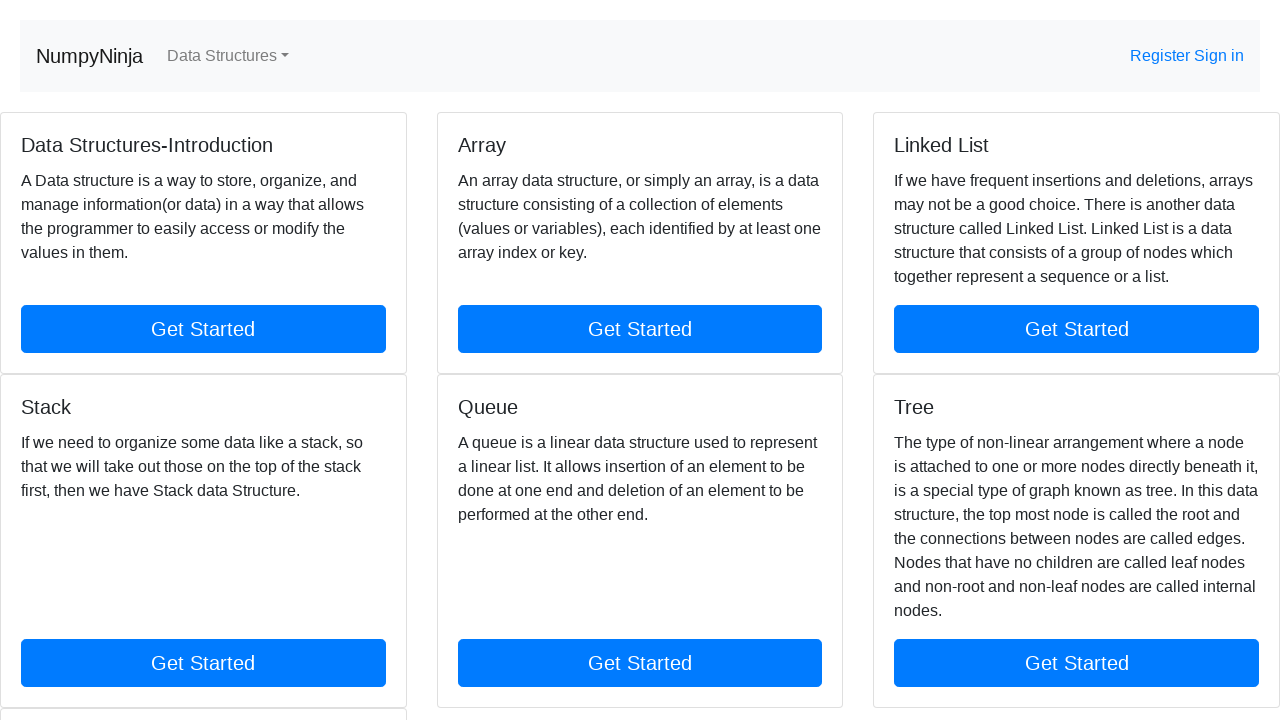

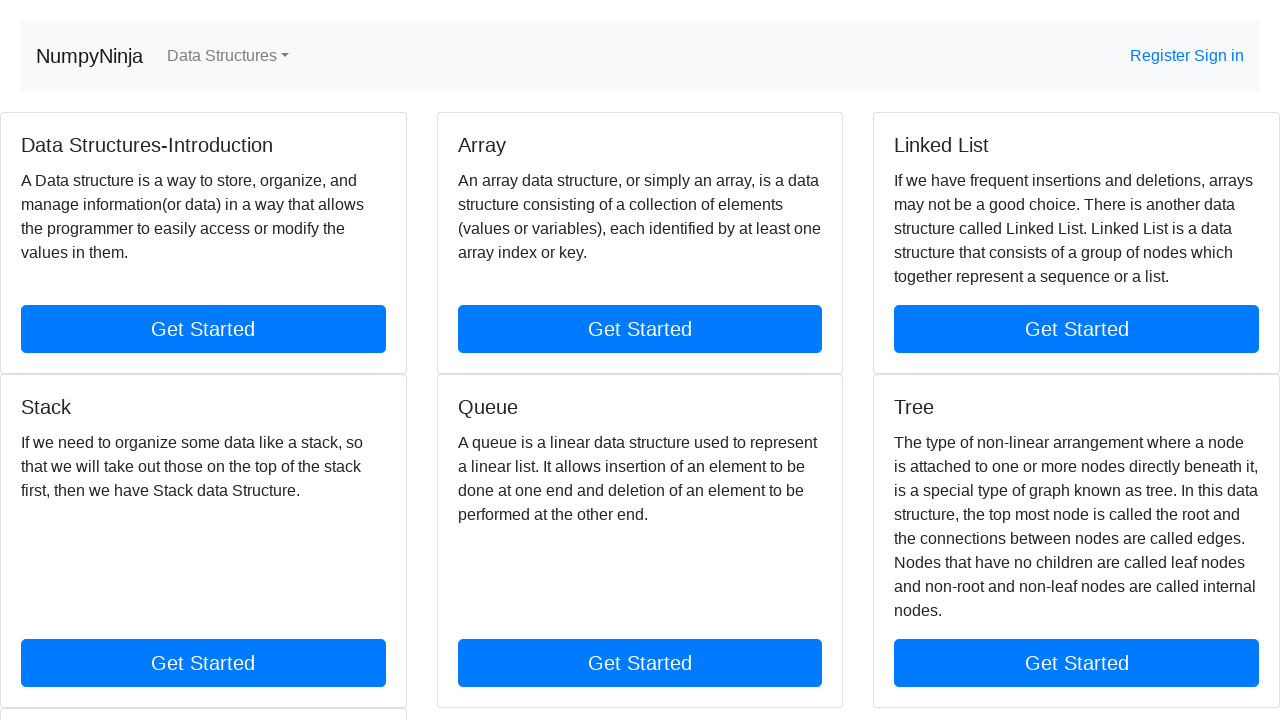